Fills out a practice form by entering name, email, phone, address, selecting gender, and checking a day checkbox

Starting URL: https://testautomationpractice.blogspot.com/

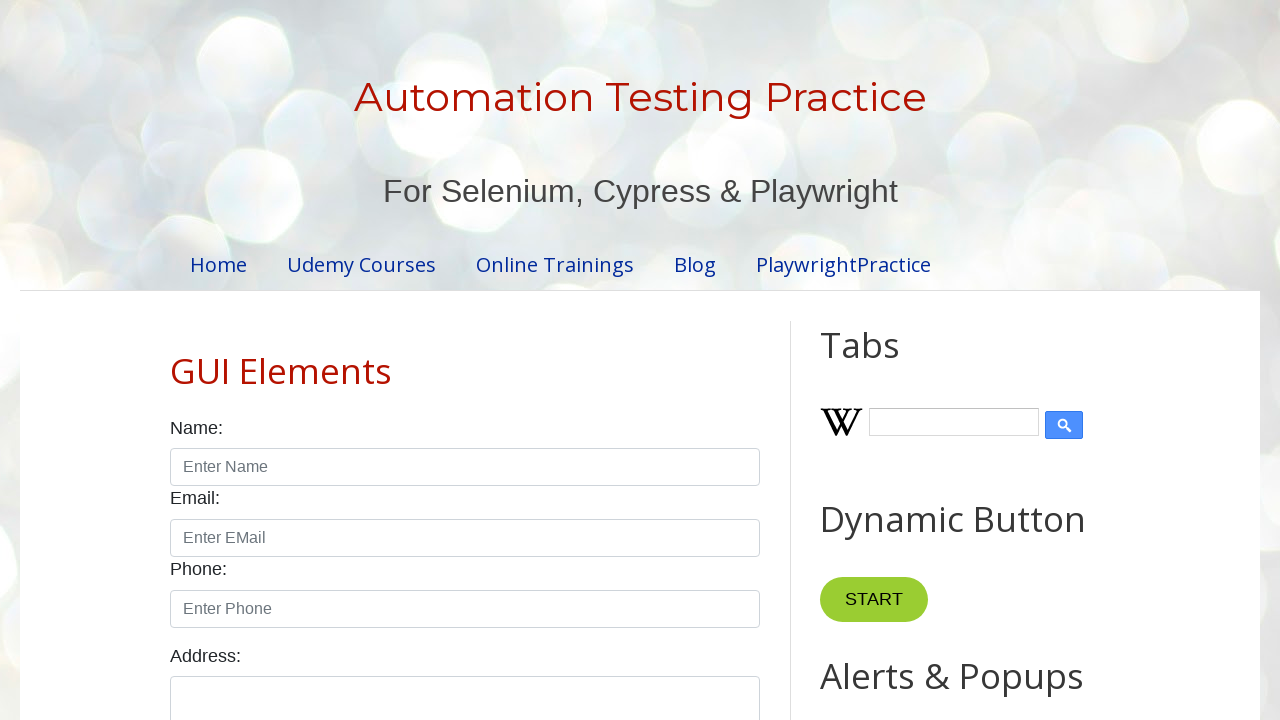

Filled name field with 'Kumaran' on //input[starts-with(@id,'name')]
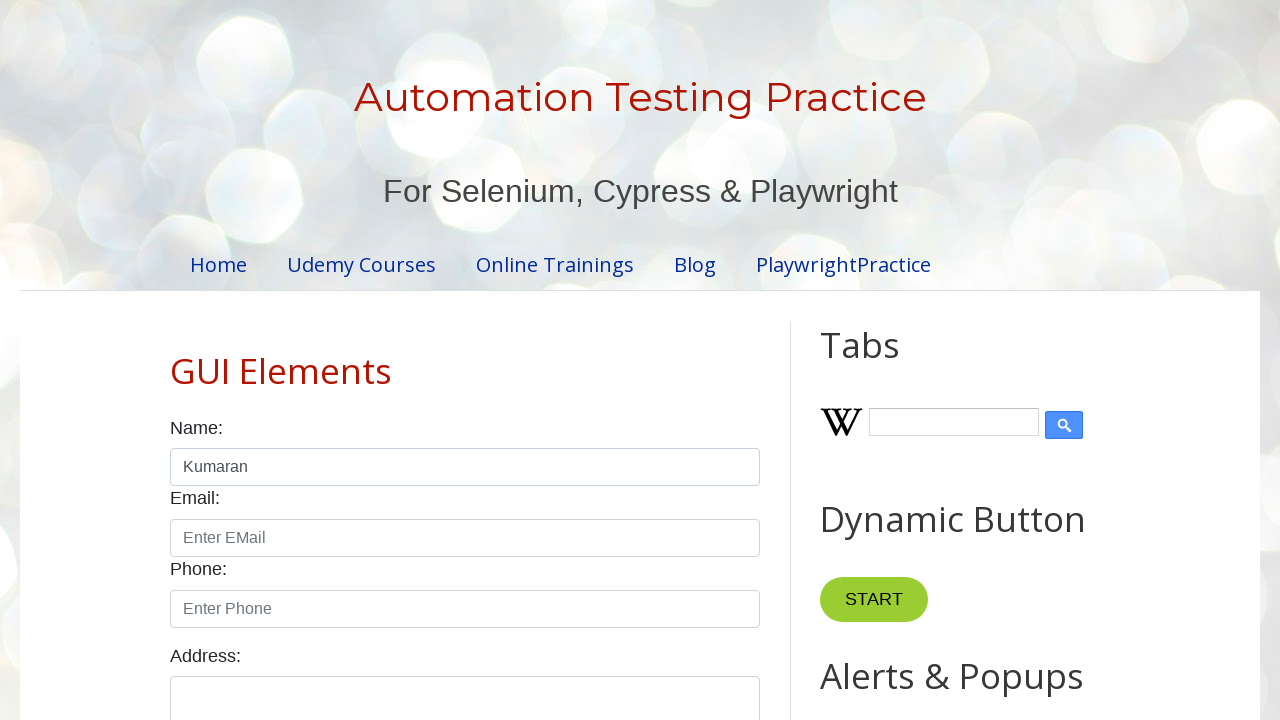

Filled email field with 'kumaran@gmail.com' on //input[starts-with(@id,'email')]
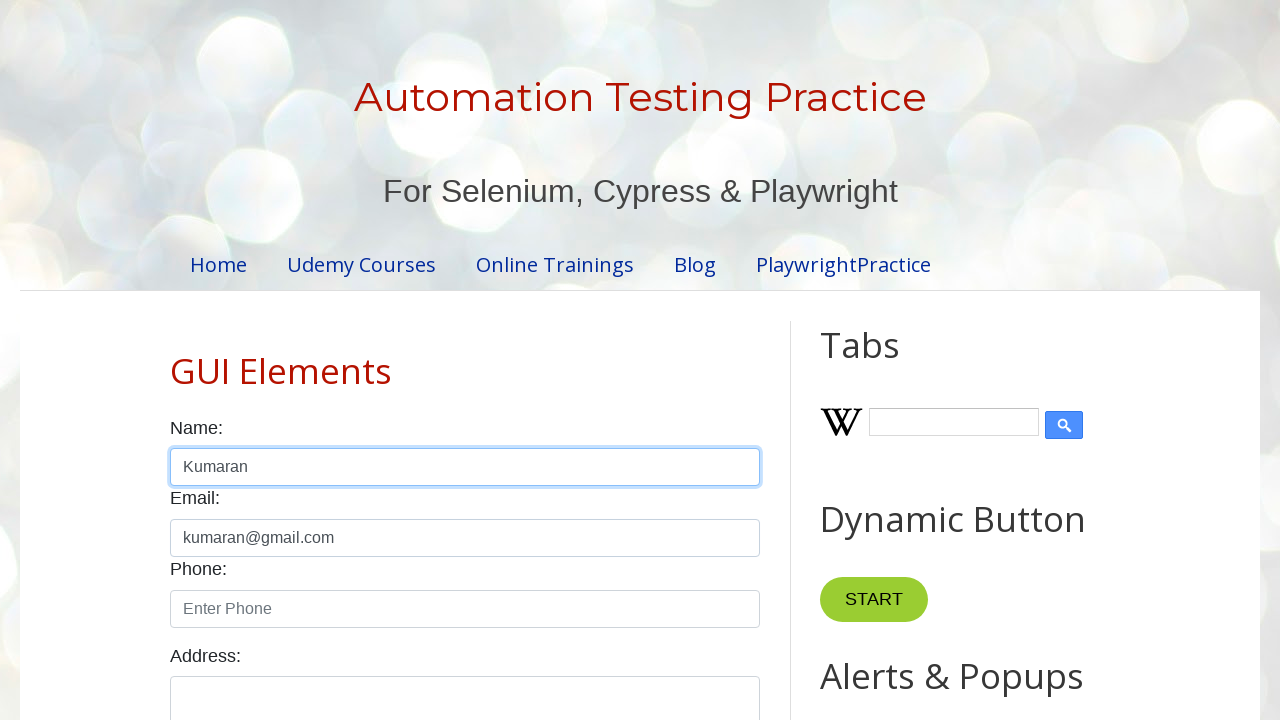

Filled phone number field with '9578603546' on //input[starts-with(@id,'phone')]
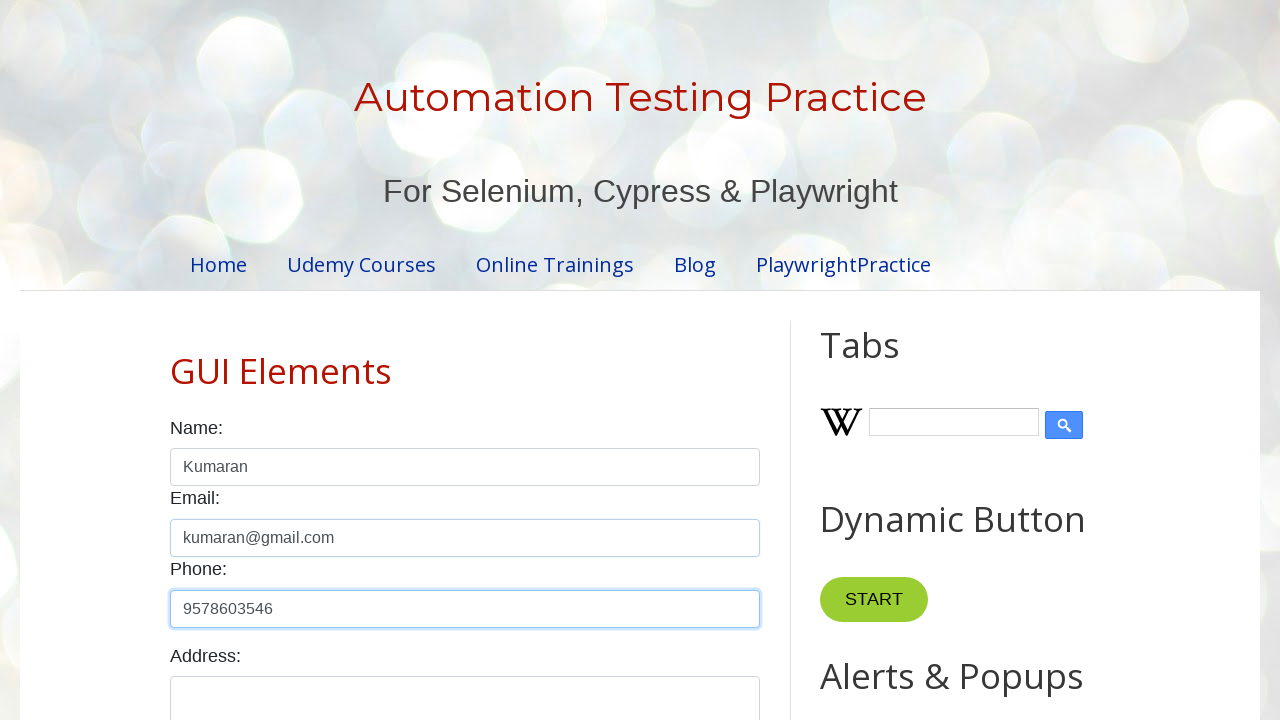

Filled address field with 'Salem' on //textarea[starts-with(@id,'textarea')]
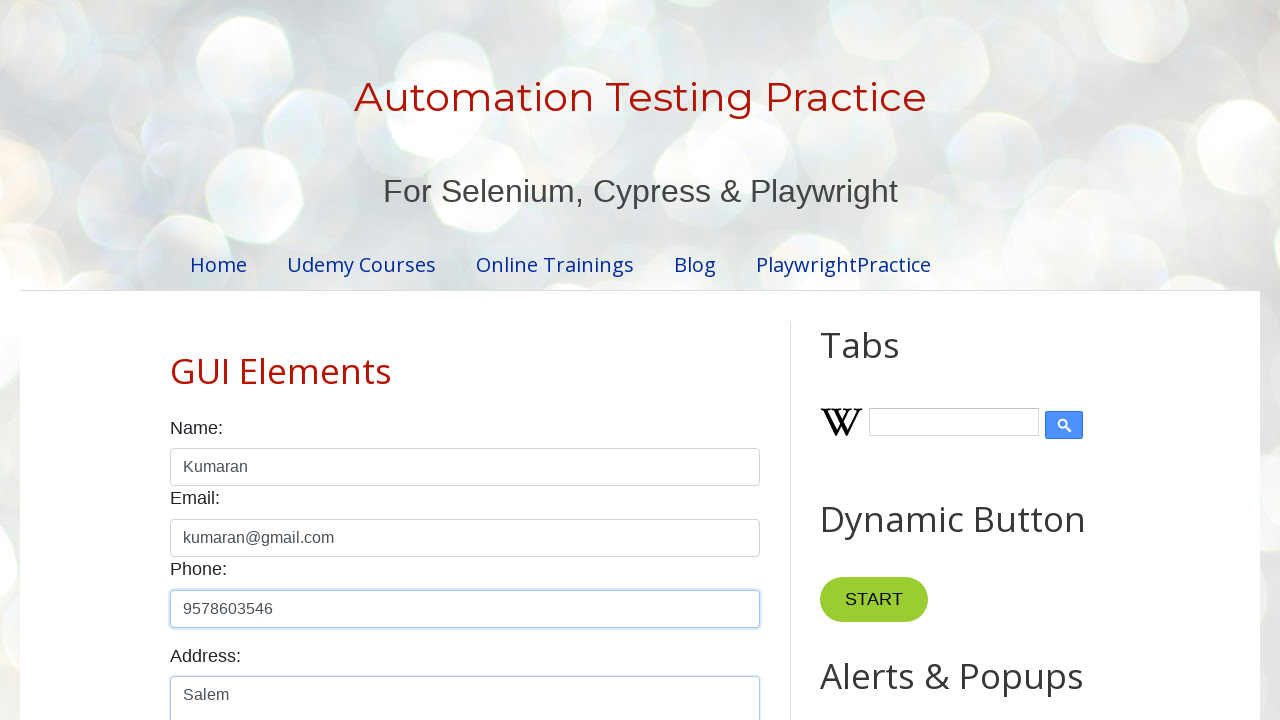

Selected male gender radio button at (176, 360) on xpath=//input[@id='male']
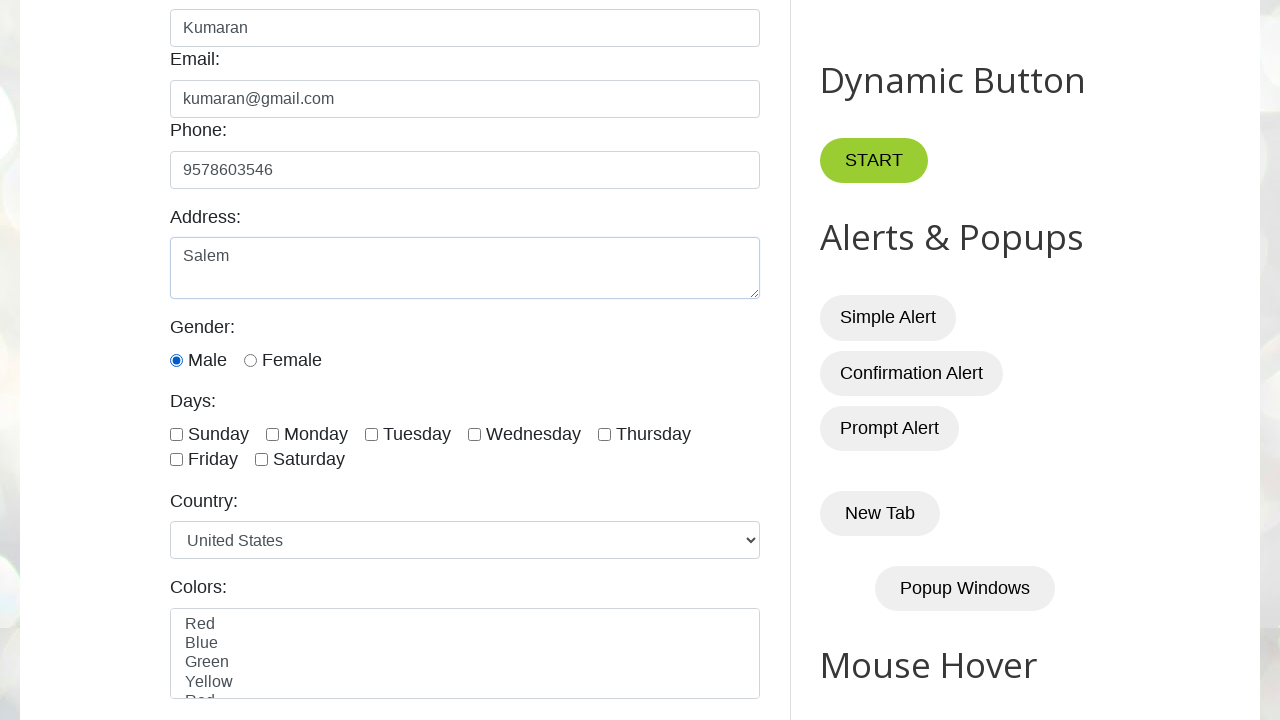

Checked Friday checkbox at (176, 460) on xpath=//input[@id='friday']
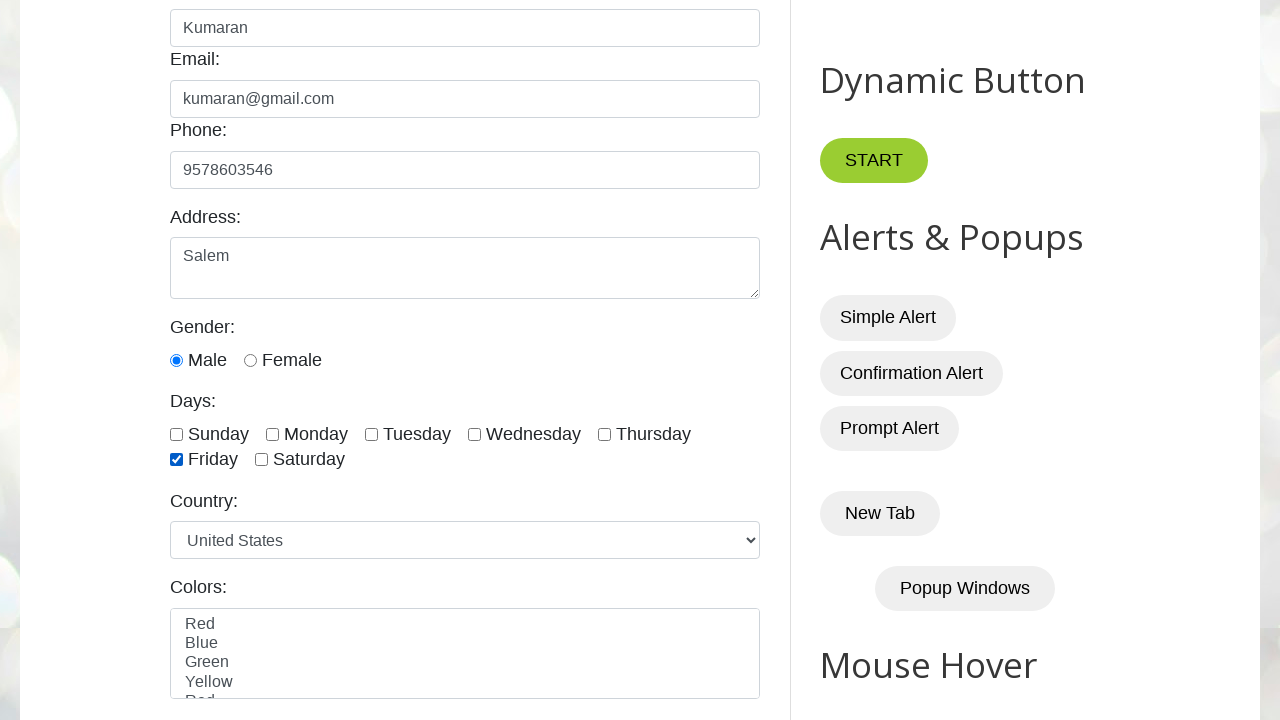

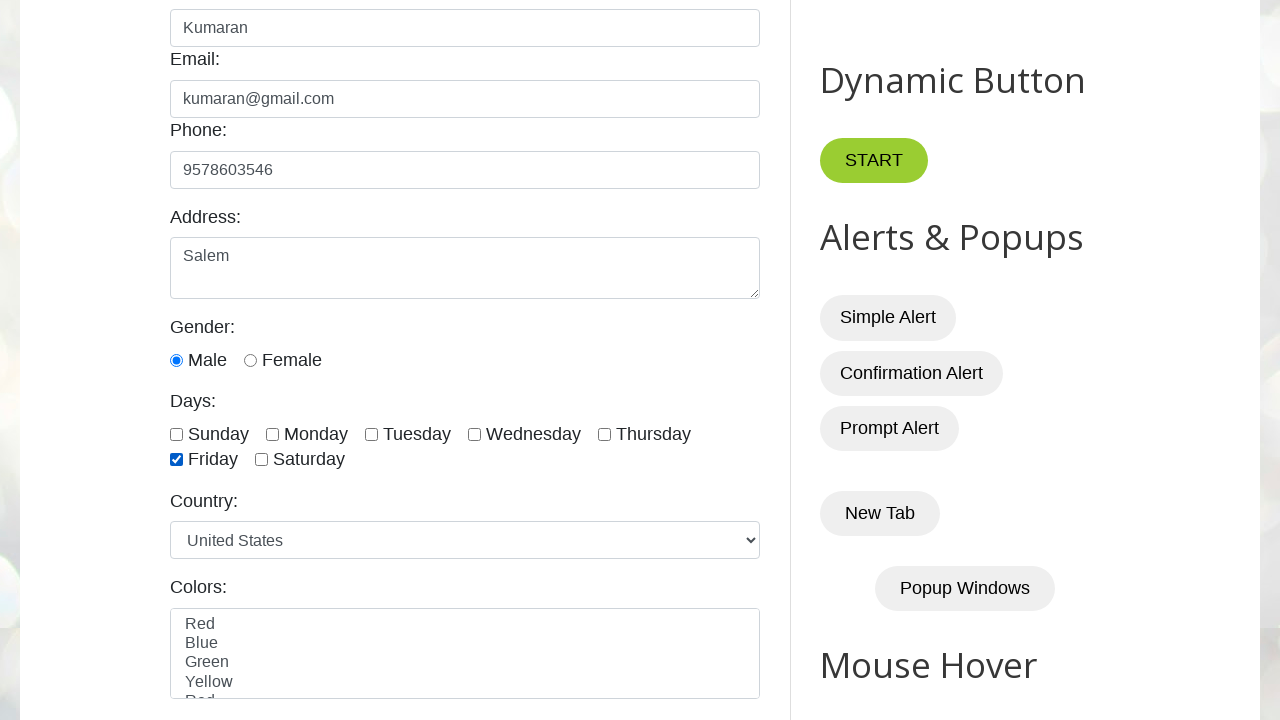